Tests right-click context menu functionality by triggering an alert dialog

Starting URL: https://the-internet.herokuapp.com/

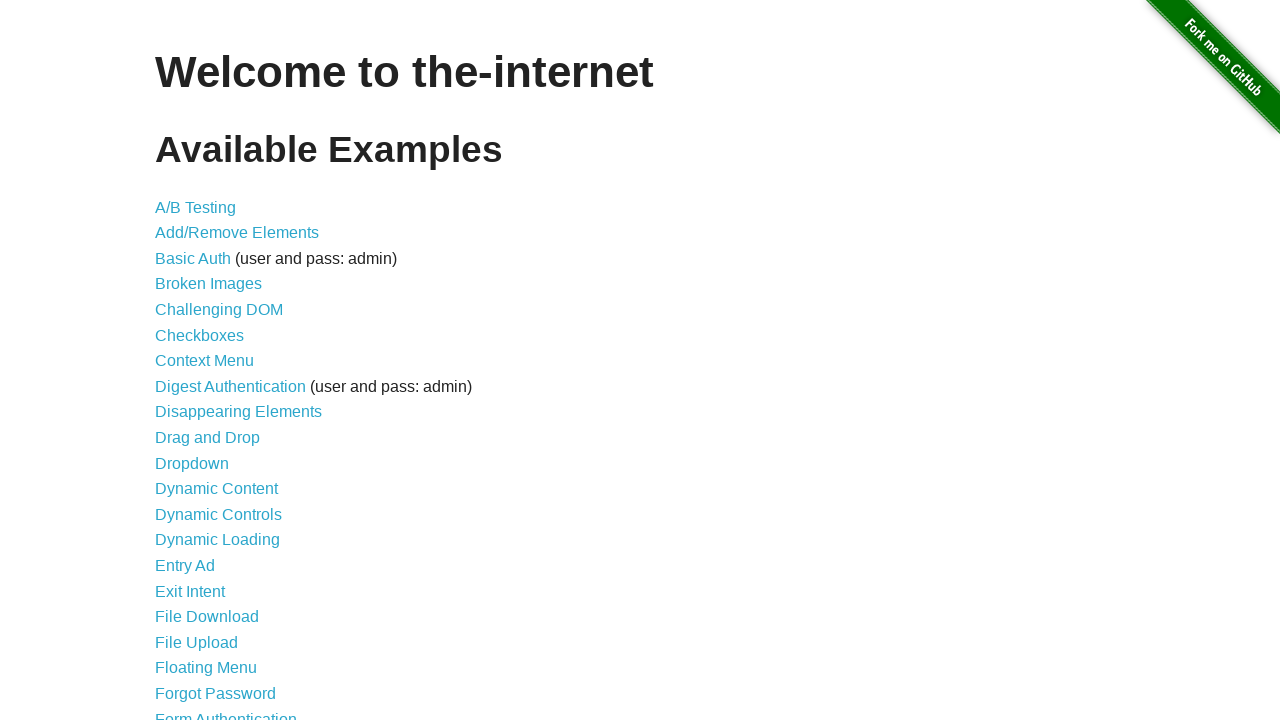

Clicked 'Context Menu' link to navigate to context menu page at (204, 361) on internal:role=link[name="Context Menu"i]
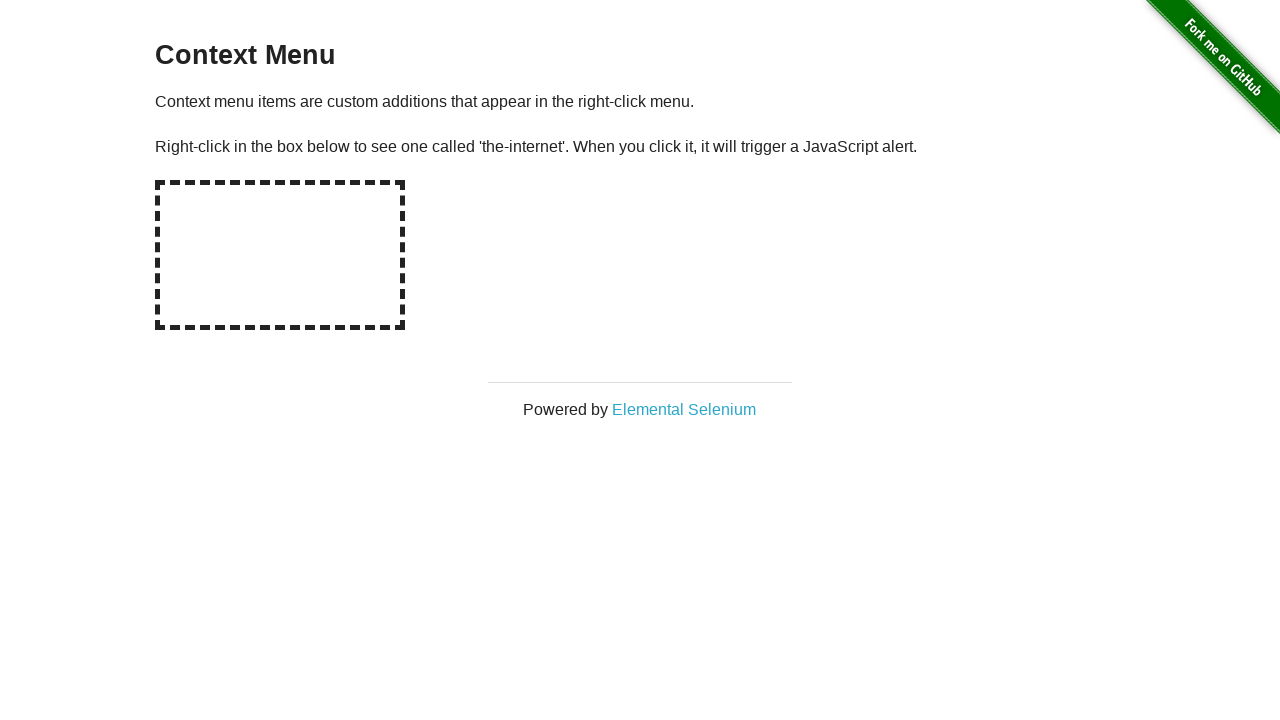

Set up dialog event handler to capture alert messages
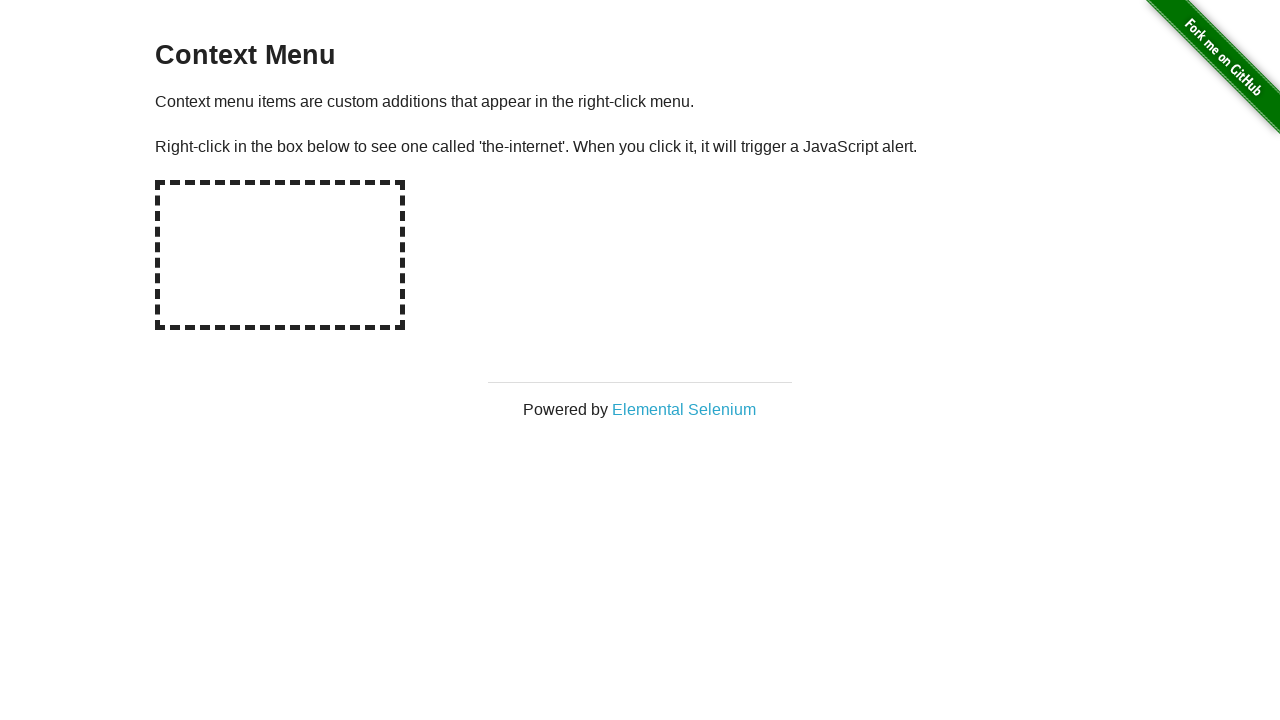

Right-clicked on the hot spot element to trigger context menu at (280, 255) on #hot-spot
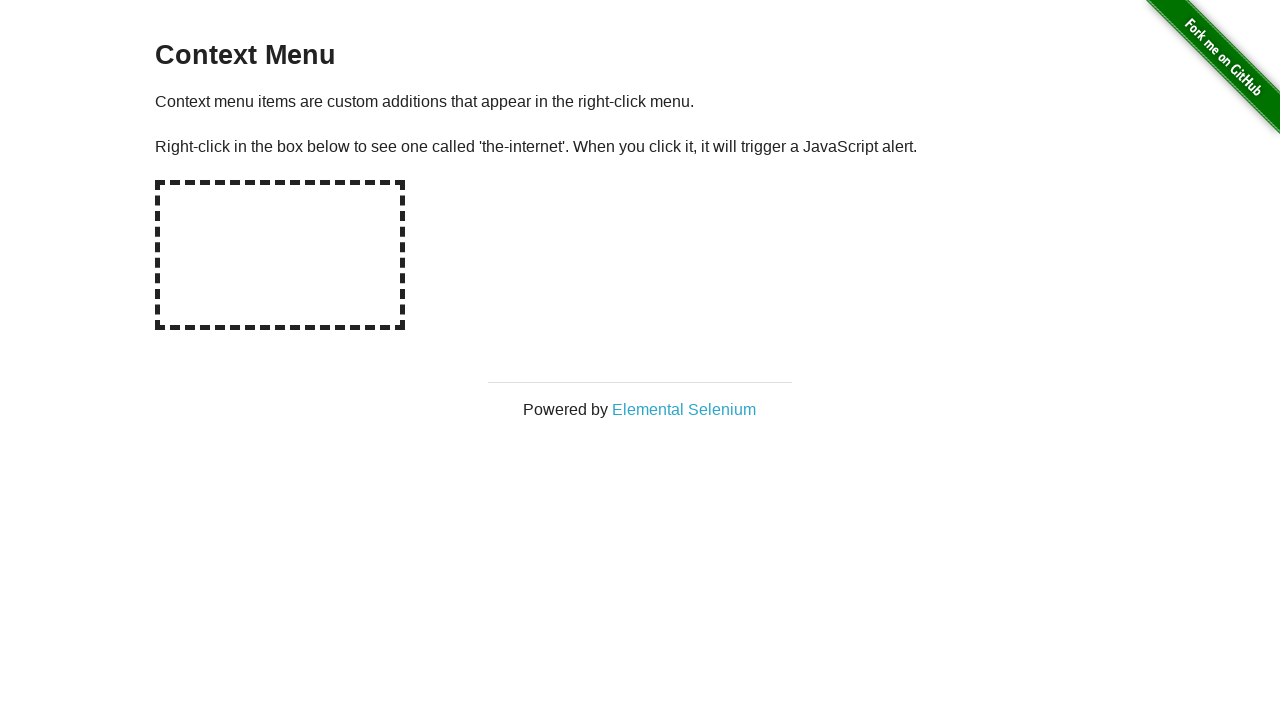

Waited 500ms for dialog to be processed
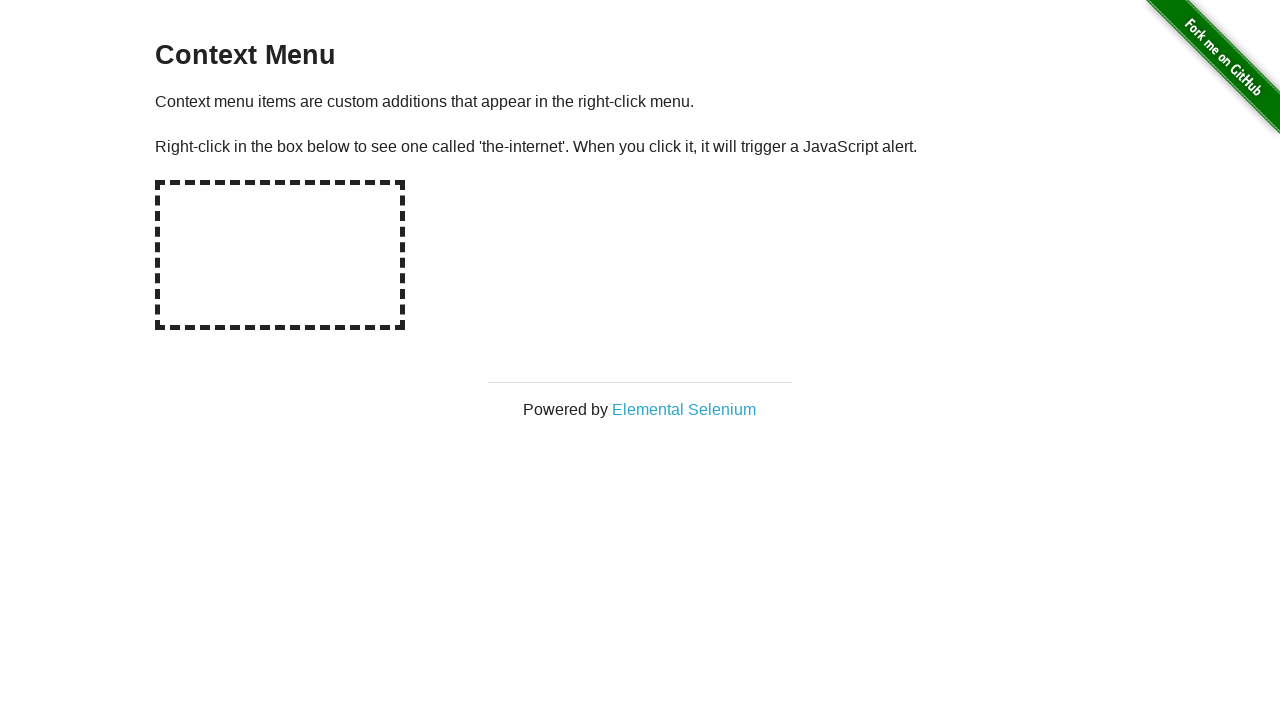

Verified that a dialog message was captured
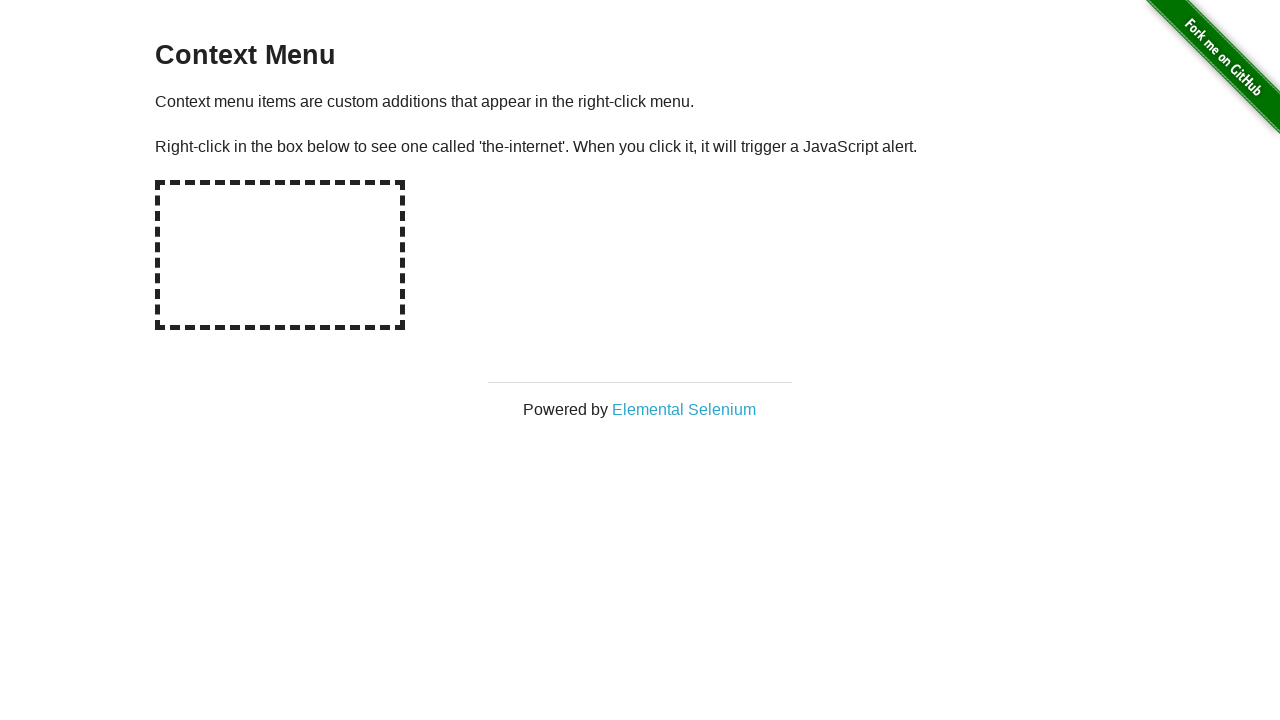

Verified that dialog message matches expected text: 'You selected a context menu'
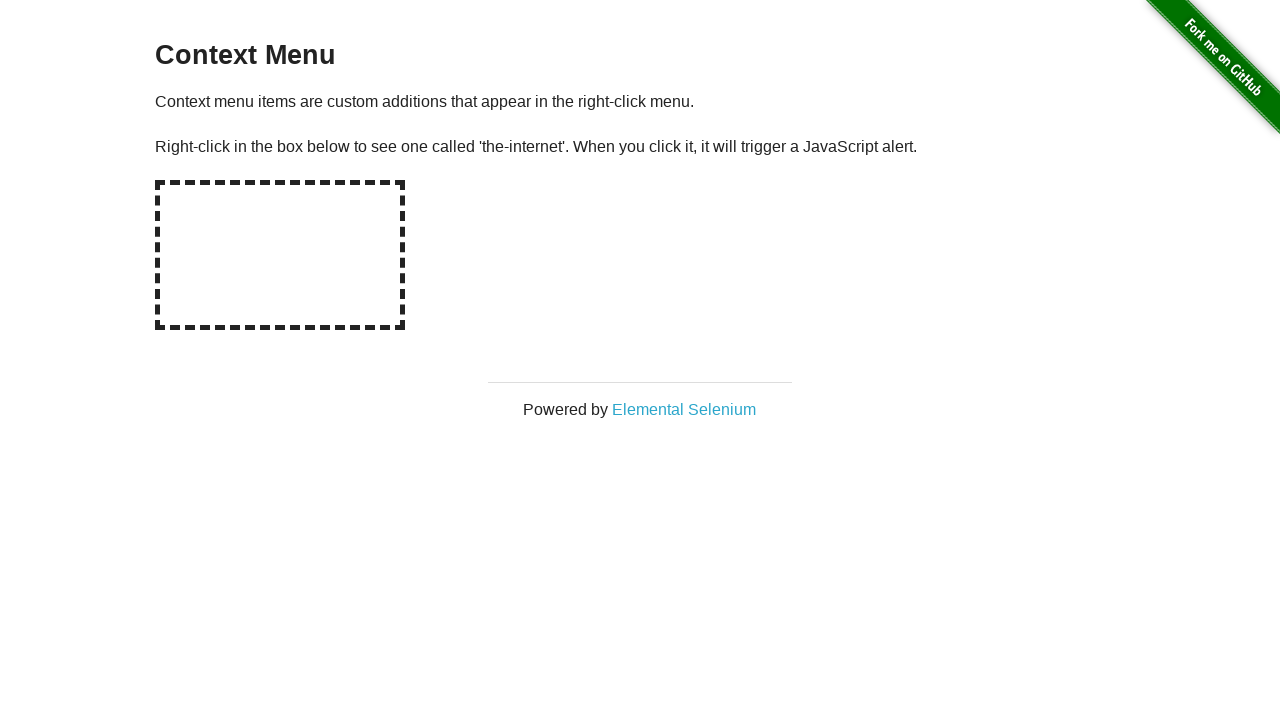

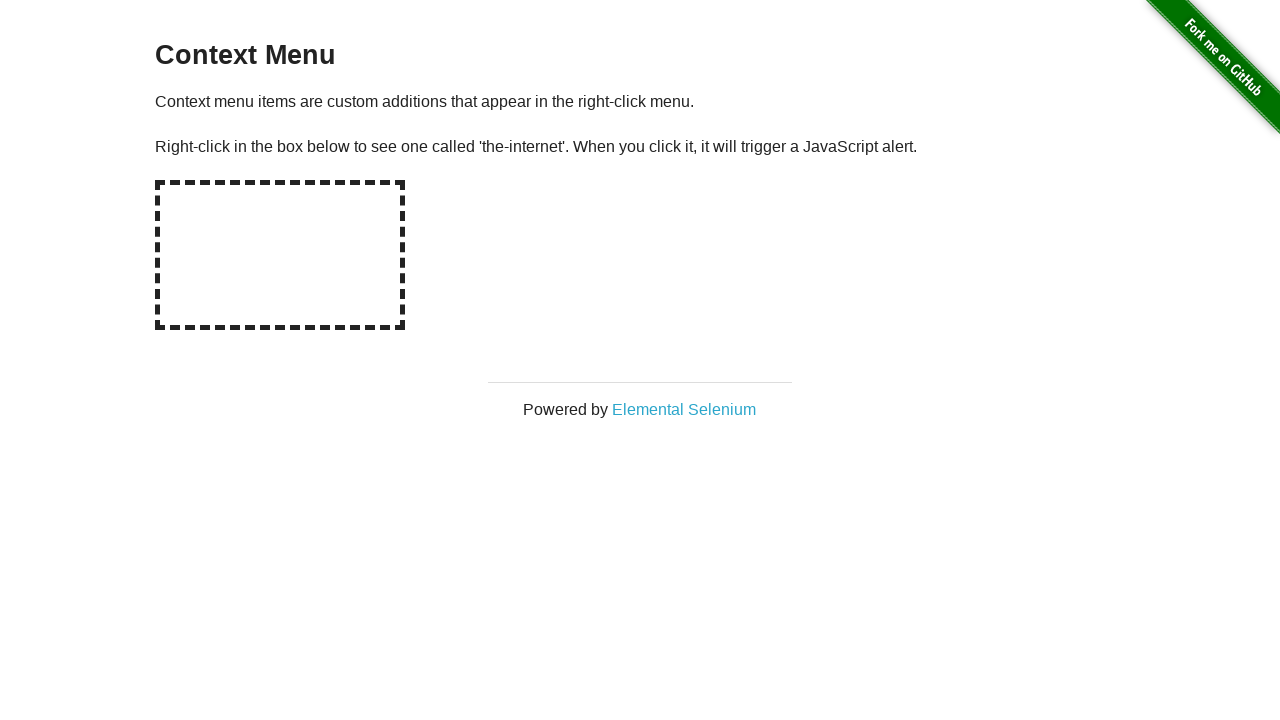